Tests filtering to display all todo items after switching between filters

Starting URL: https://demo.playwright.dev/todomvc

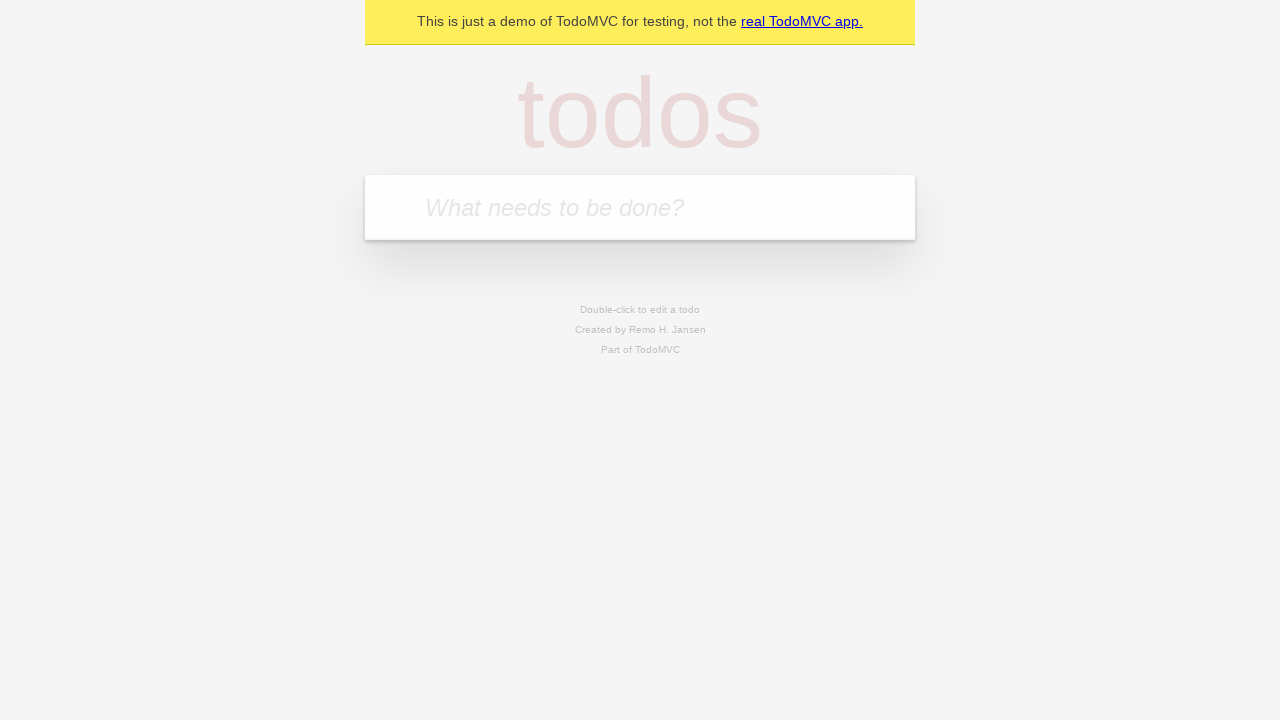

Filled todo input with 'buy some cheese' on internal:attr=[placeholder="What needs to be done?"i]
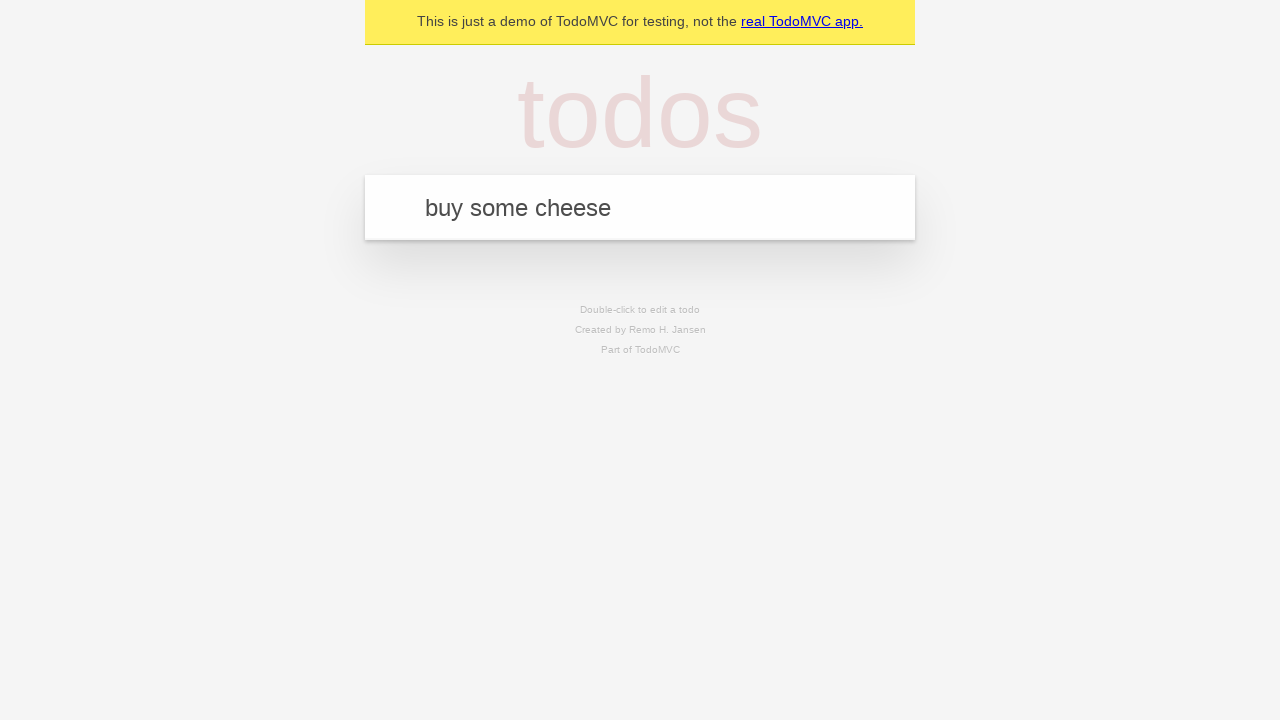

Pressed Enter to add first todo on internal:attr=[placeholder="What needs to be done?"i]
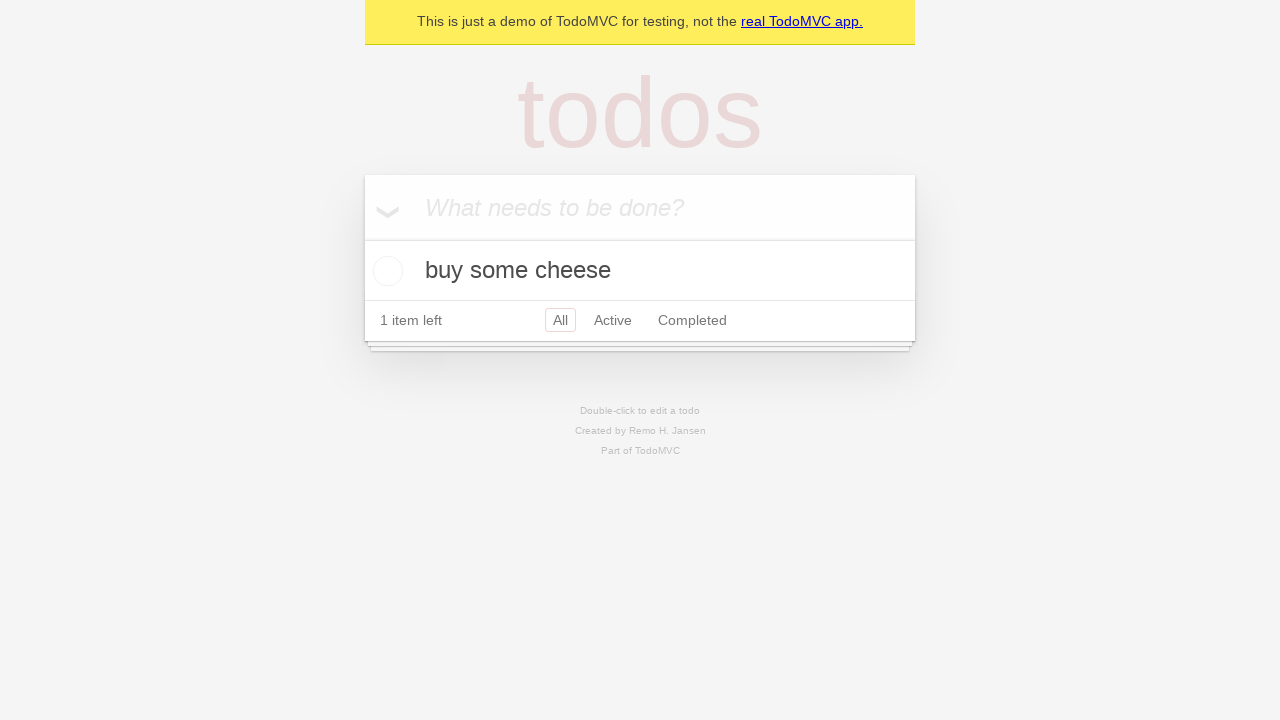

Filled todo input with 'feed the cat' on internal:attr=[placeholder="What needs to be done?"i]
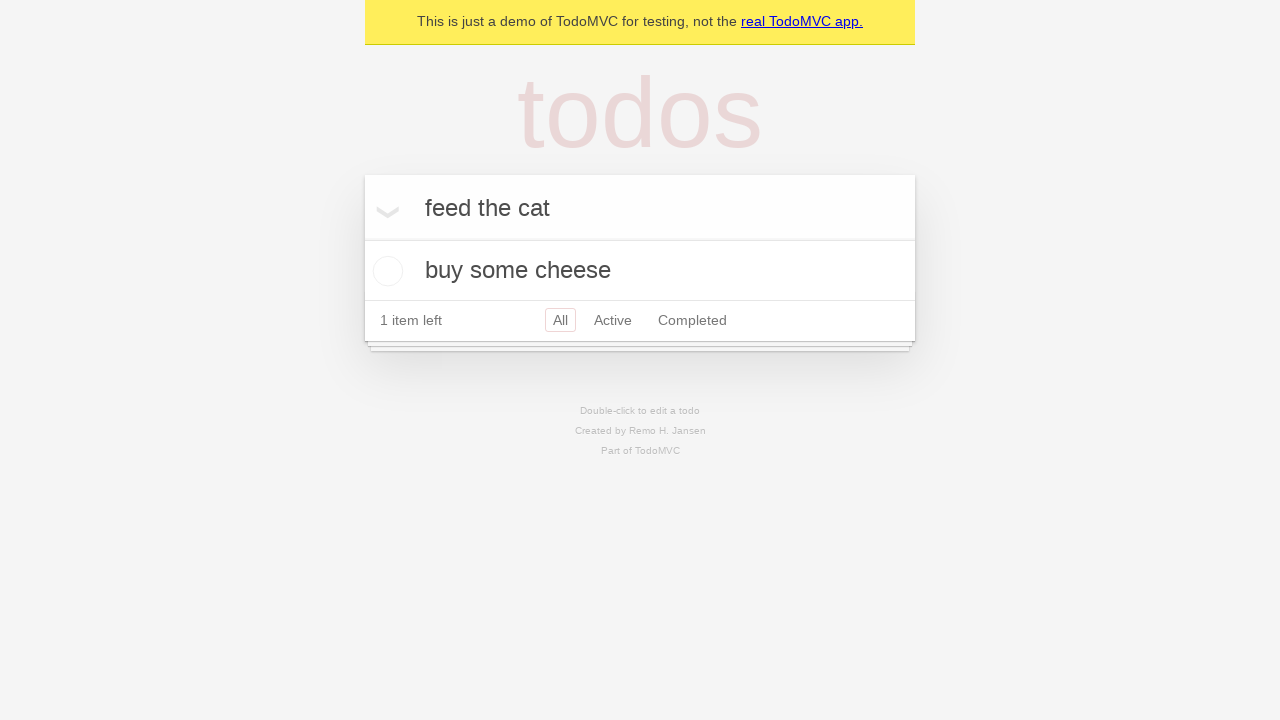

Pressed Enter to add second todo on internal:attr=[placeholder="What needs to be done?"i]
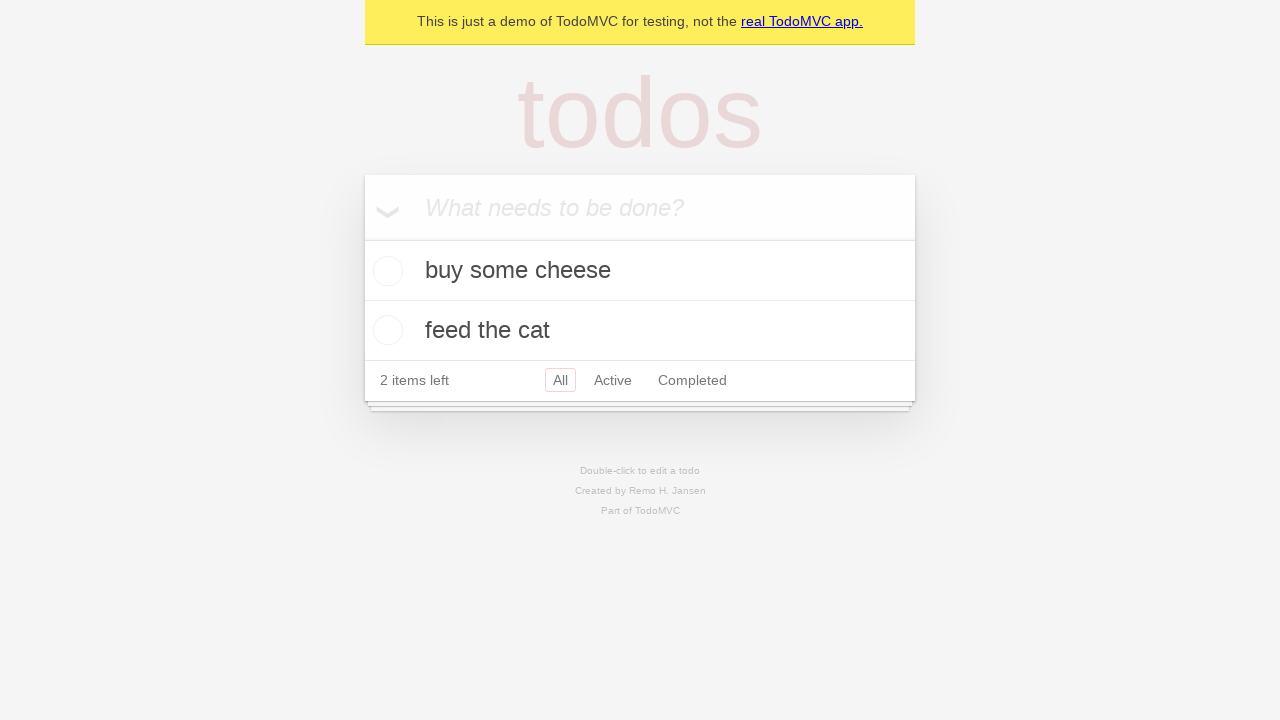

Filled todo input with 'book a doctors appointment' on internal:attr=[placeholder="What needs to be done?"i]
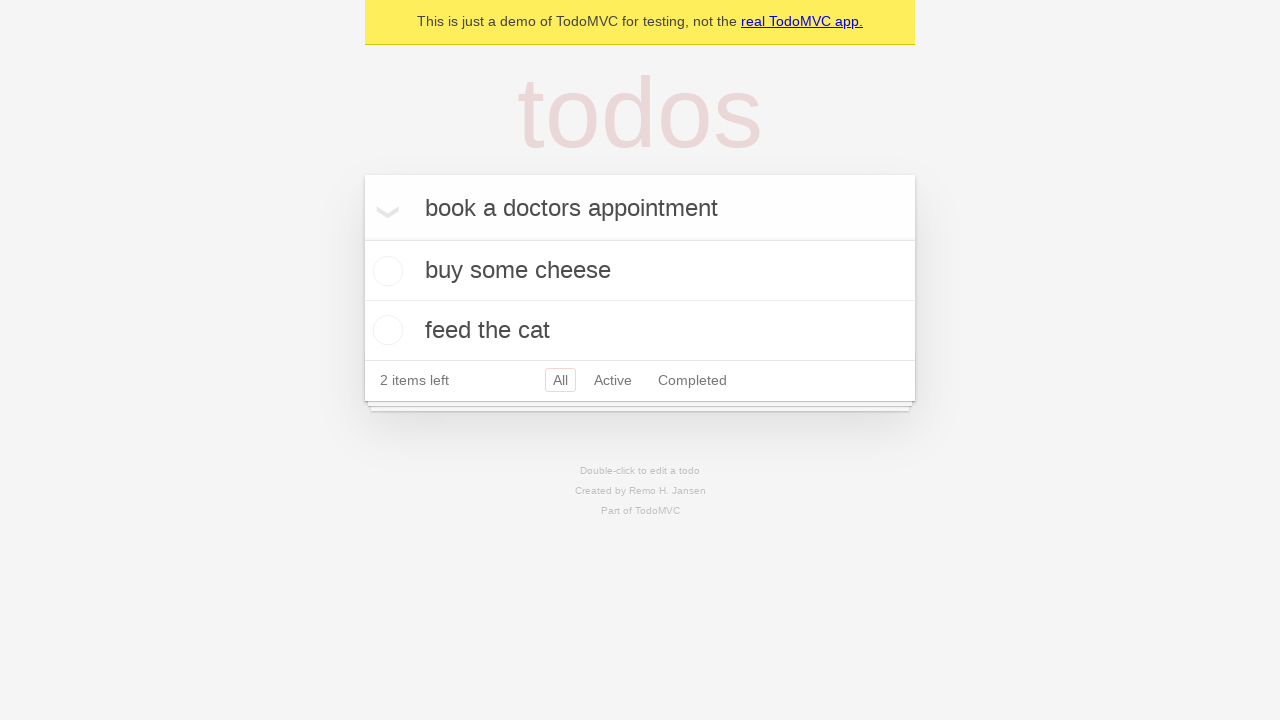

Pressed Enter to add third todo on internal:attr=[placeholder="What needs to be done?"i]
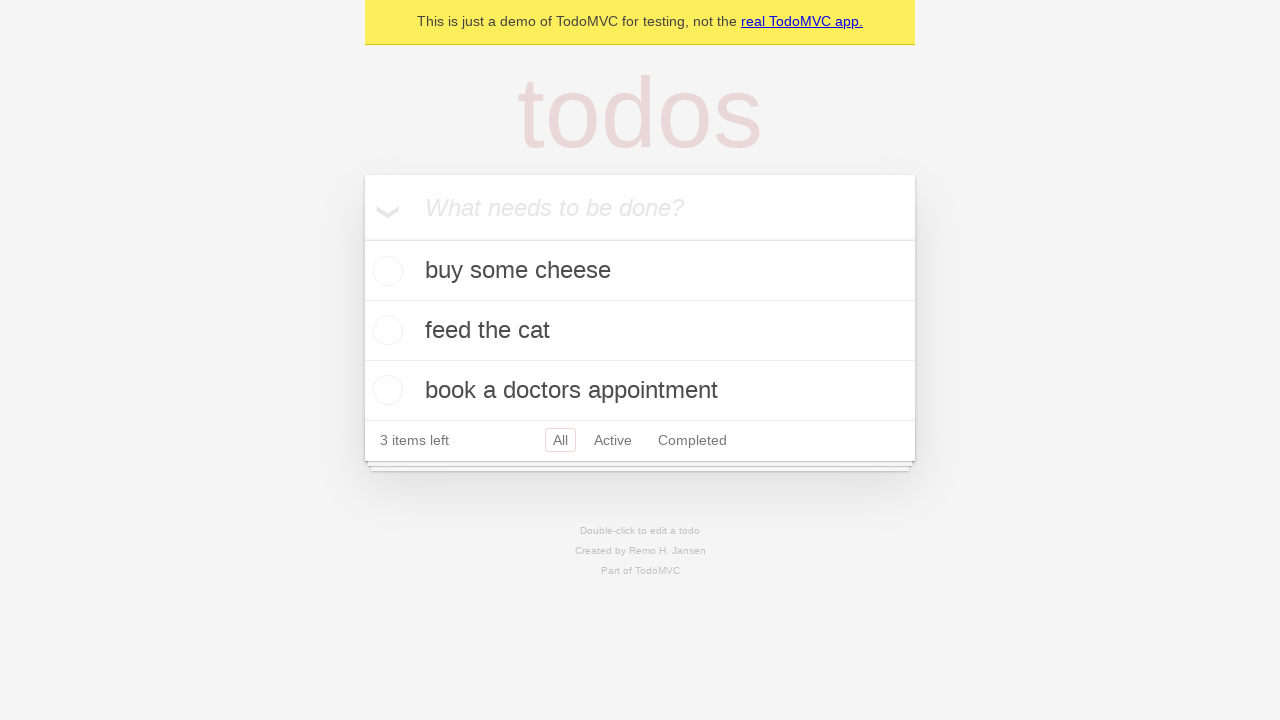

Checked the second todo item at (385, 330) on internal:testid=[data-testid="todo-item"s] >> nth=1 >> internal:role=checkbox
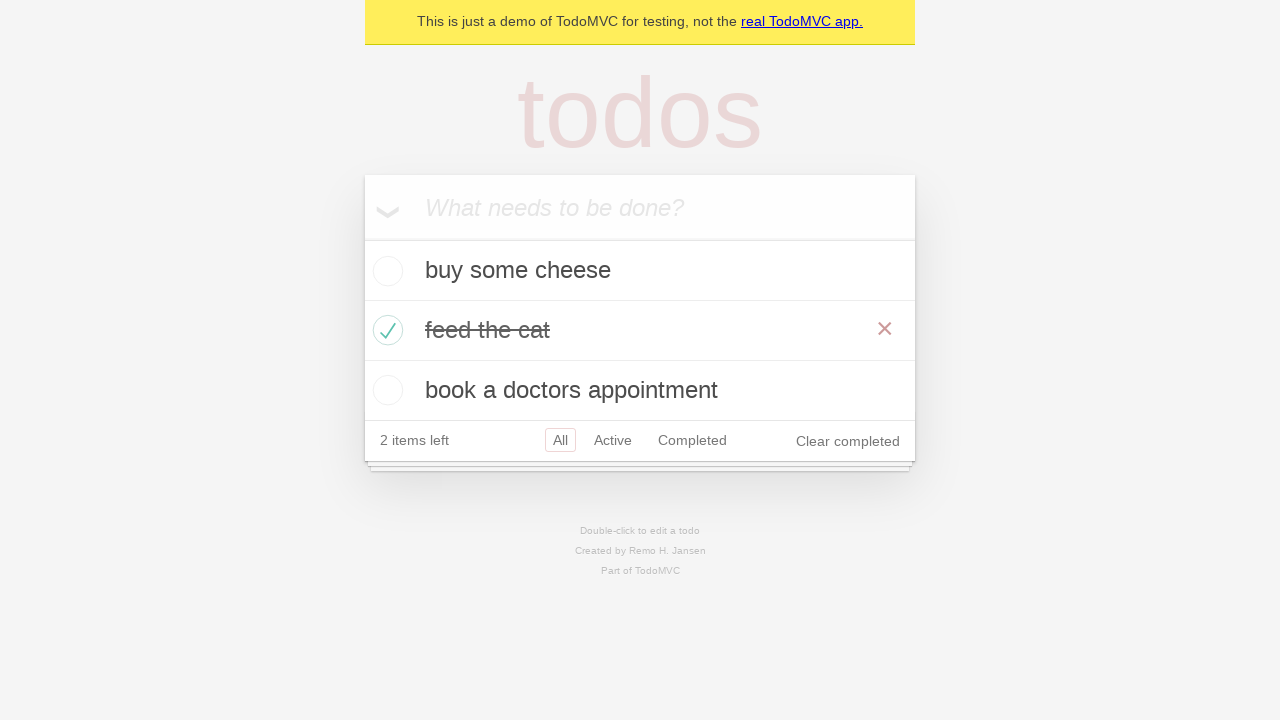

Clicked 'Active' filter link at (613, 440) on internal:role=link[name="Active"i]
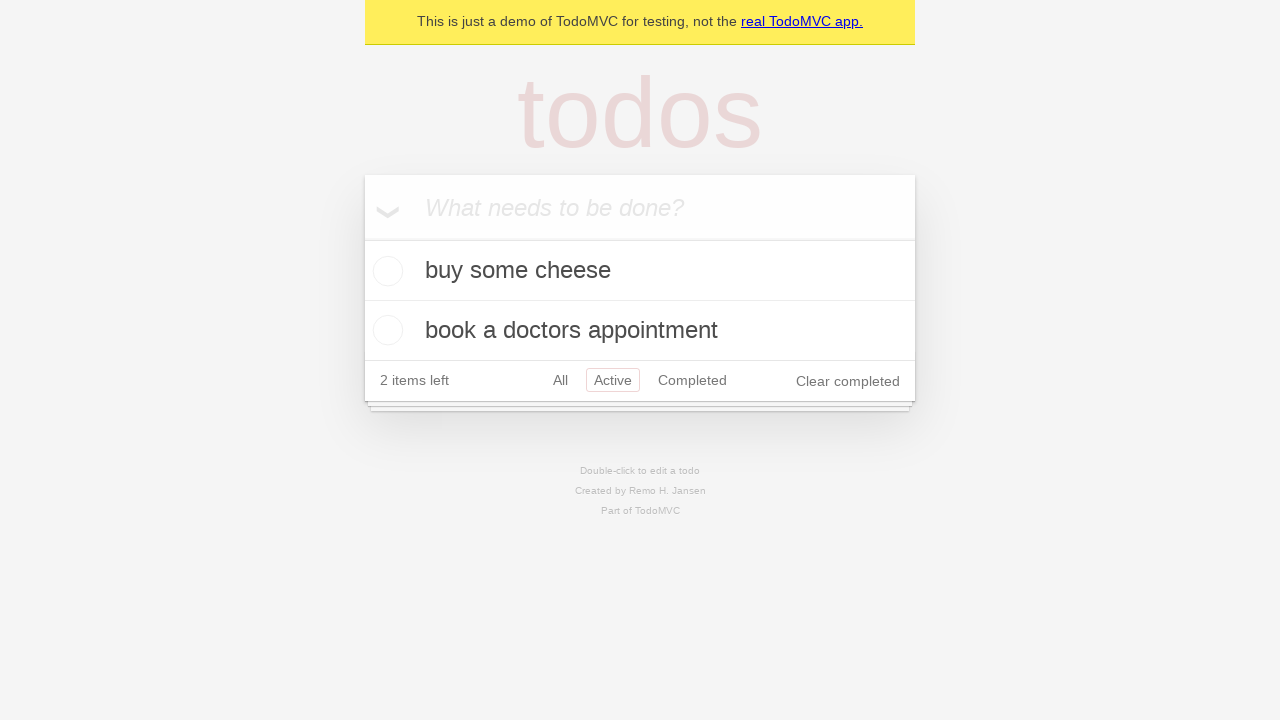

Clicked 'Completed' filter link at (692, 380) on internal:role=link[name="Completed"i]
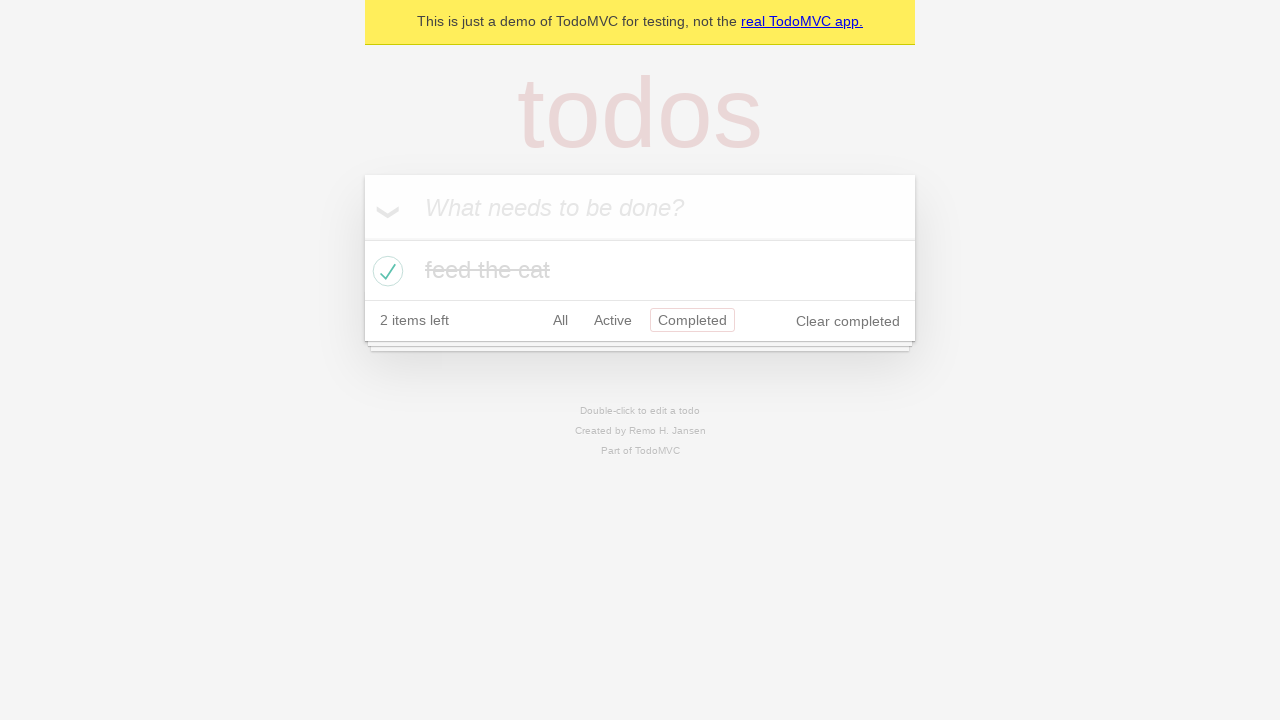

Clicked 'All' filter link to display all items at (560, 320) on internal:role=link[name="All"i]
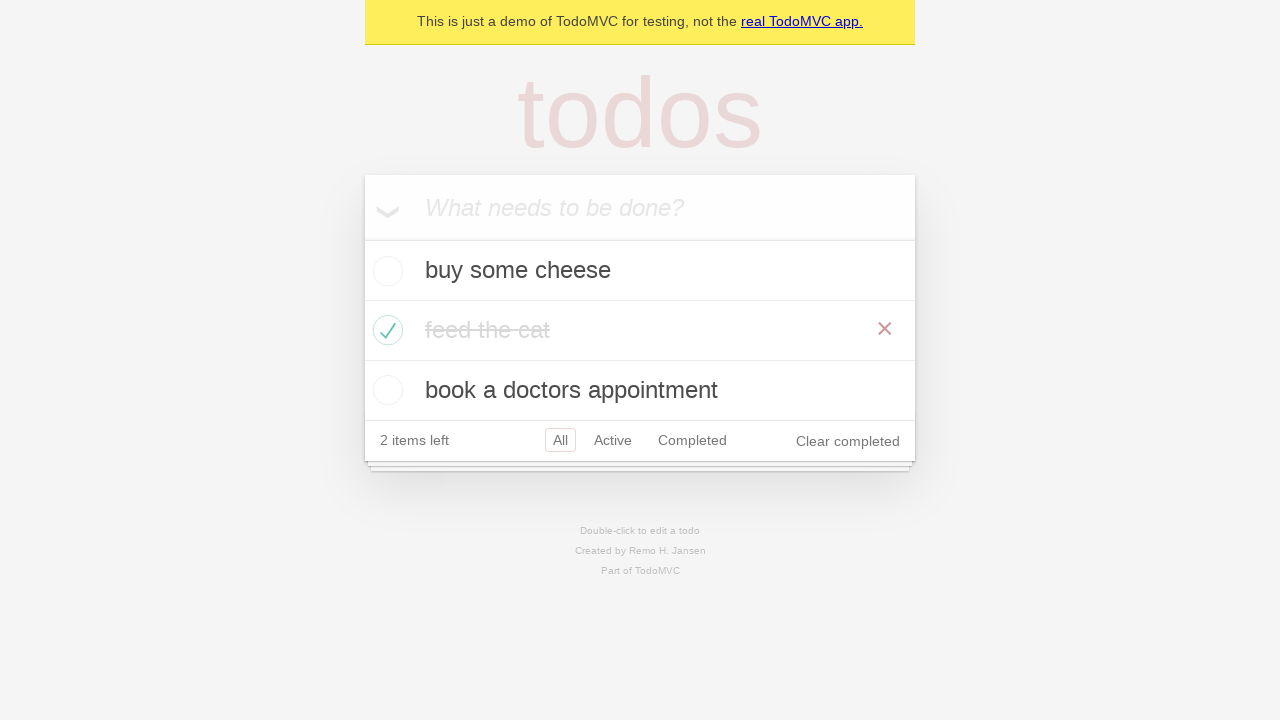

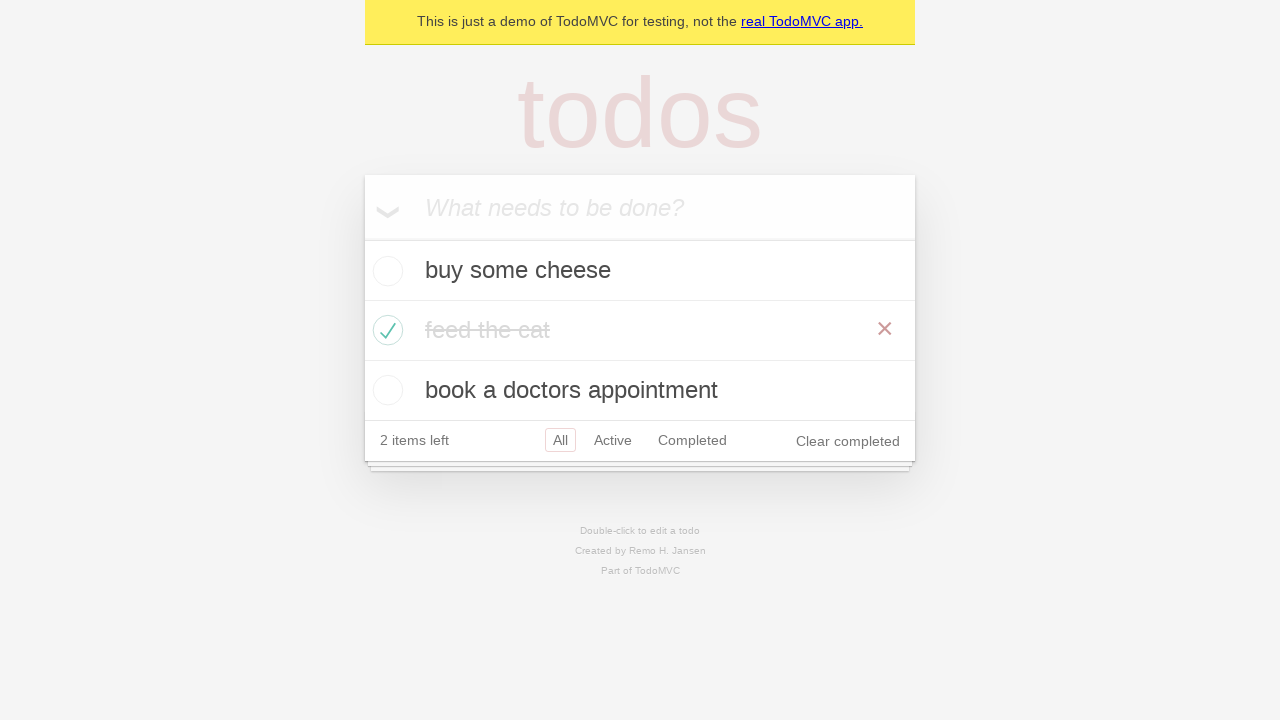